Tests adding a new employee by clicking the add employee button, selecting the new employee, filling in name, phone, and title fields, then saving

Starting URL: https://devmountain-qa.github.io/employee-manager/1.2_Version/index.html

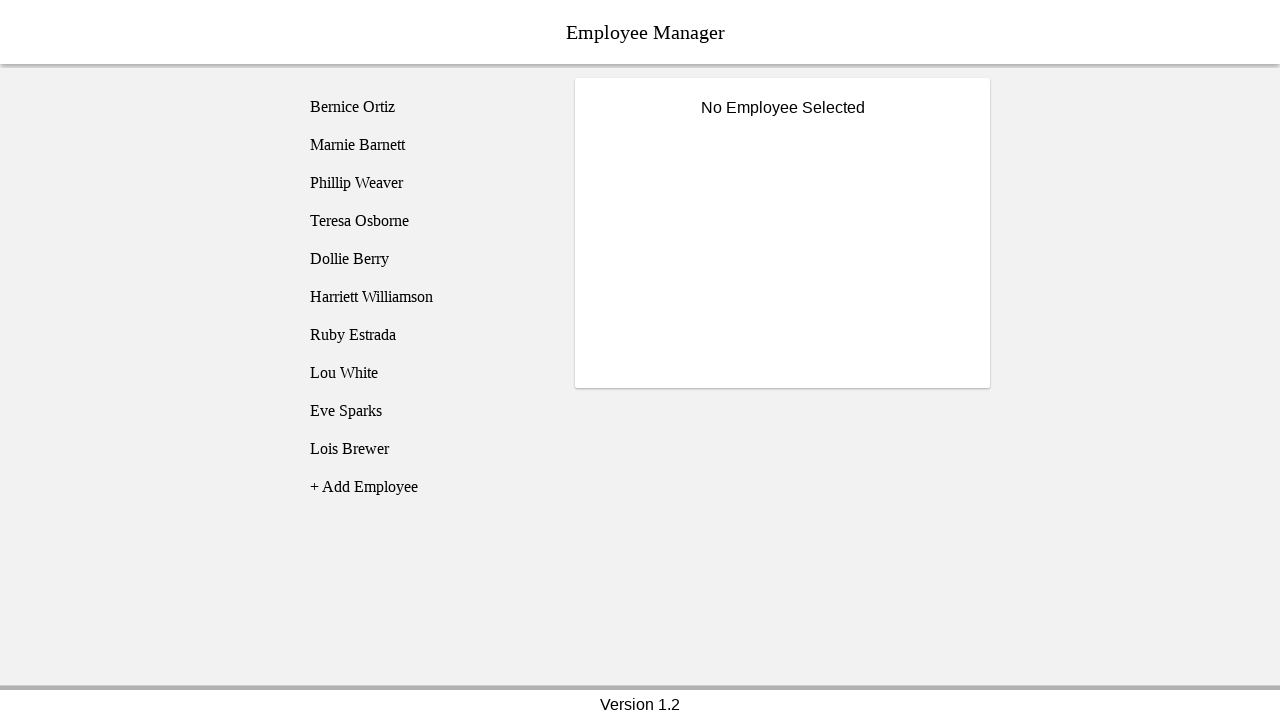

Waited for page header to load
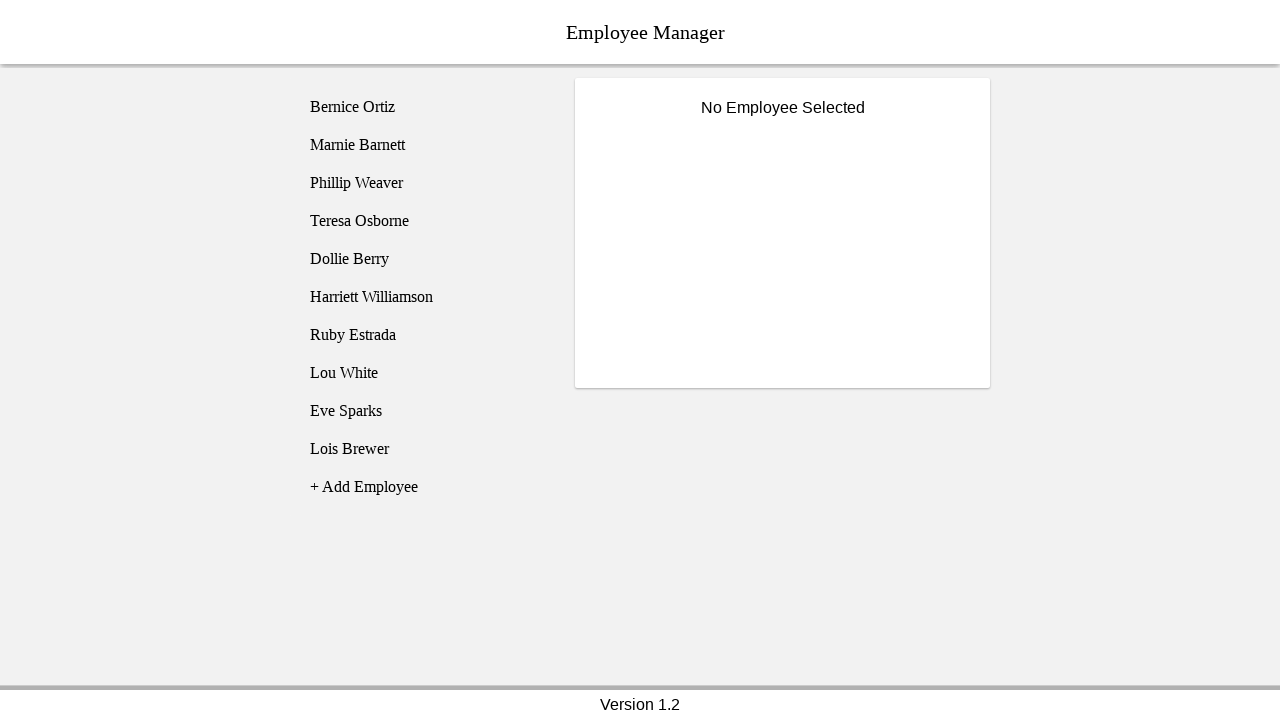

Clicked add employee button at (425, 487) on [name="addEmployee"]
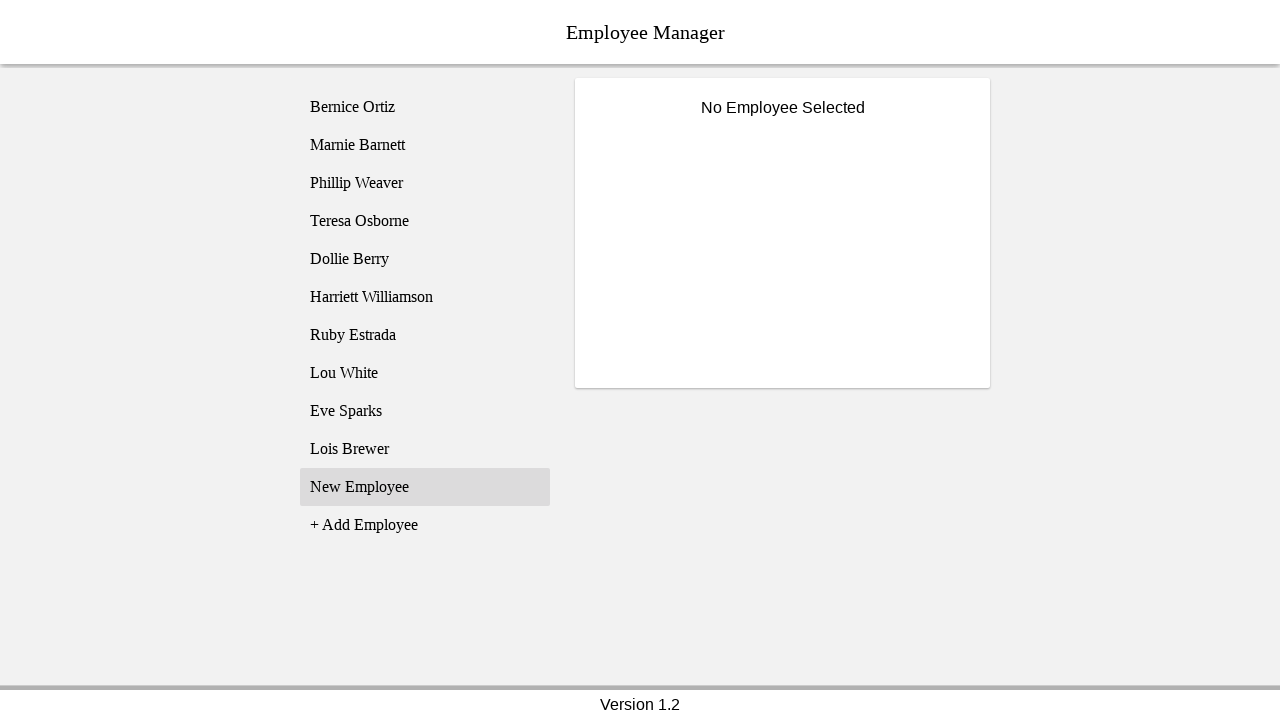

Selected new employee entry at (425, 487) on [name="employee11"]
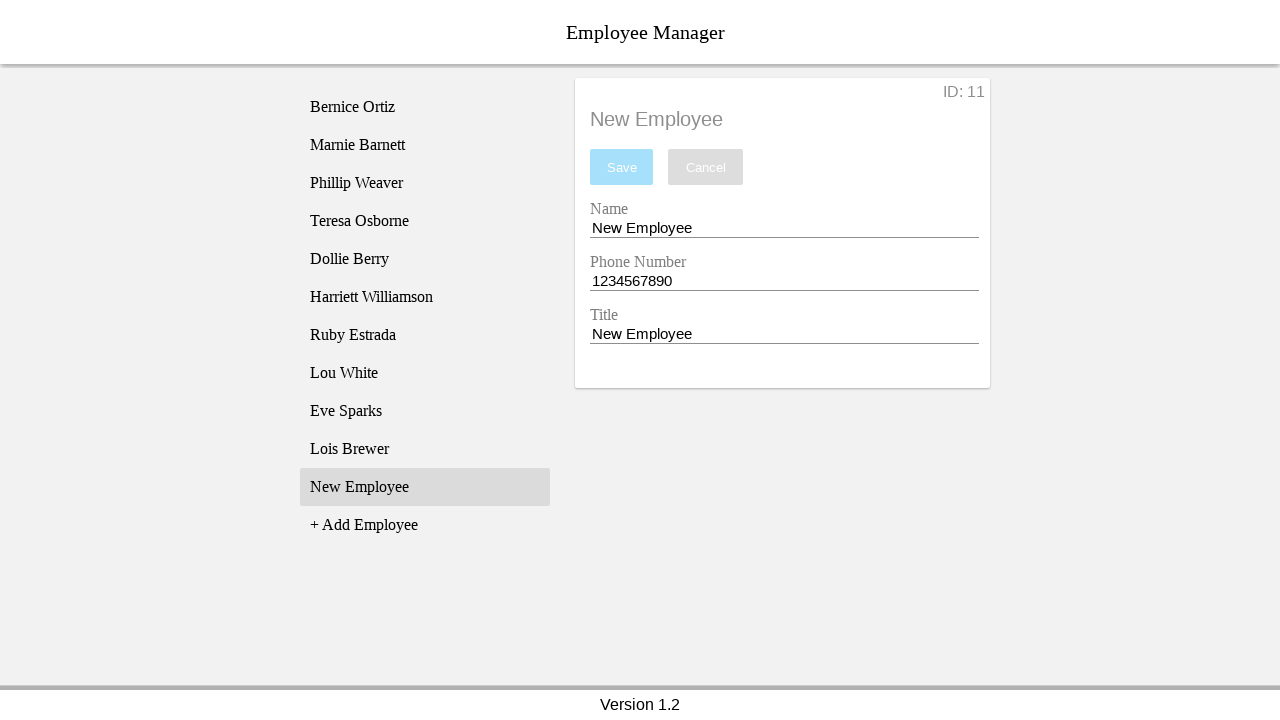

Clicked name entry field at (784, 228) on [name="nameEntry"]
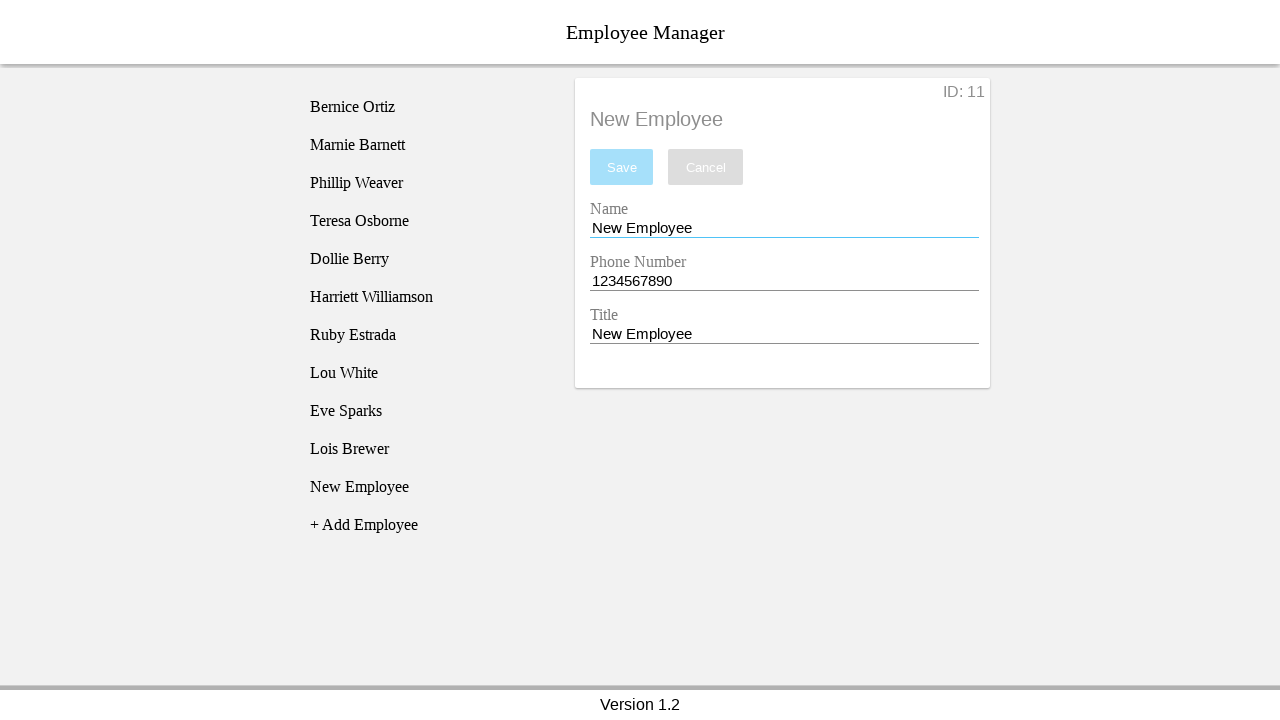

Filled name field with 'John David' on [name="nameEntry"]
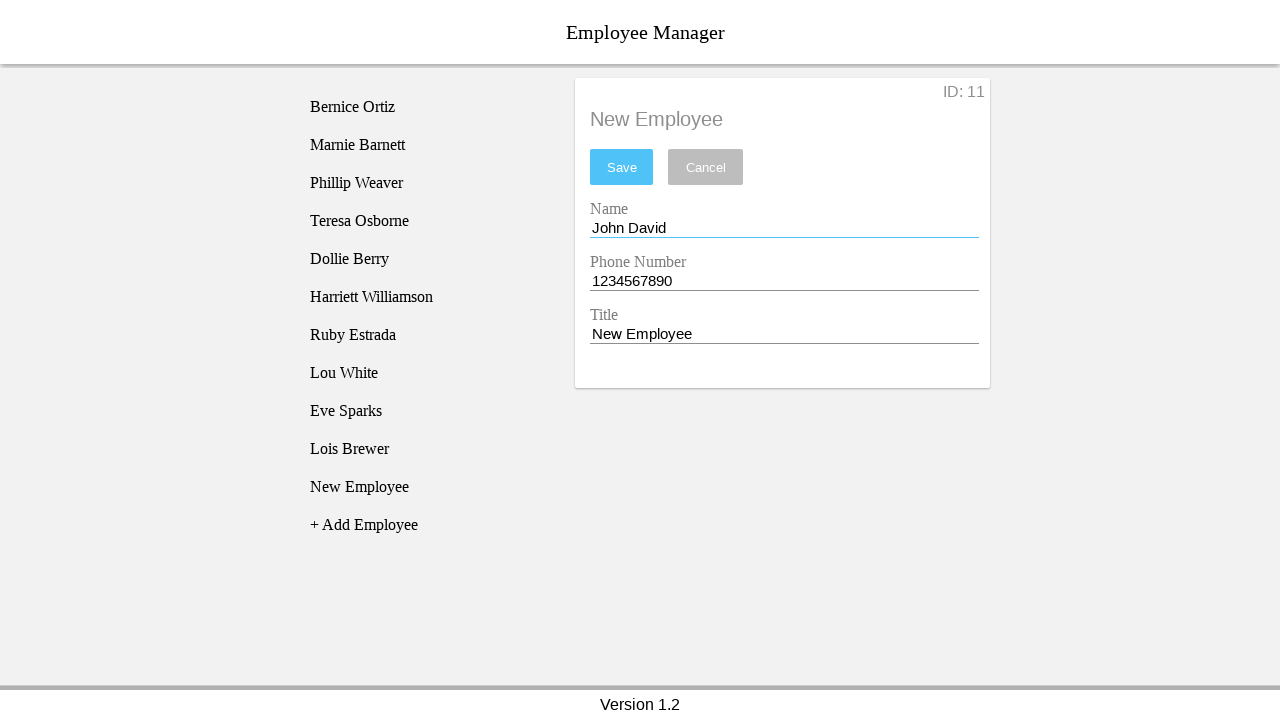

Clicked phone entry field at (784, 281) on [name="phoneEntry"]
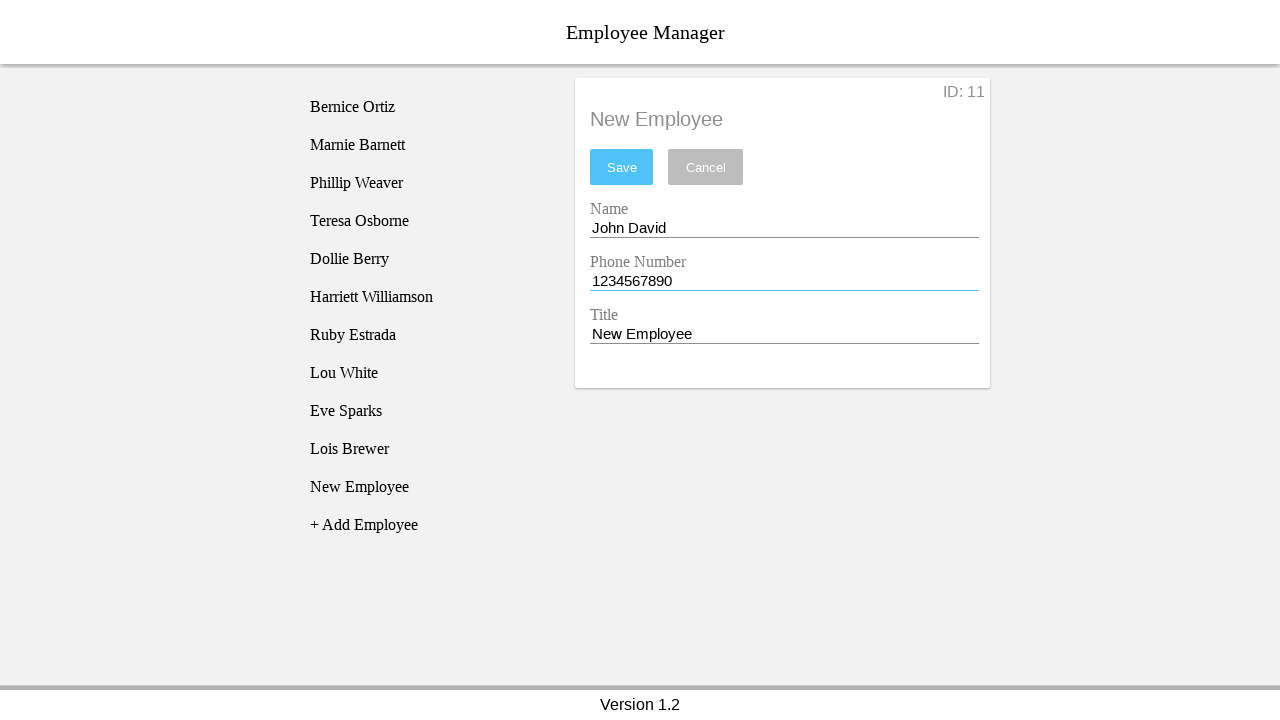

Filled phone field with '4575409' on [name="phoneEntry"]
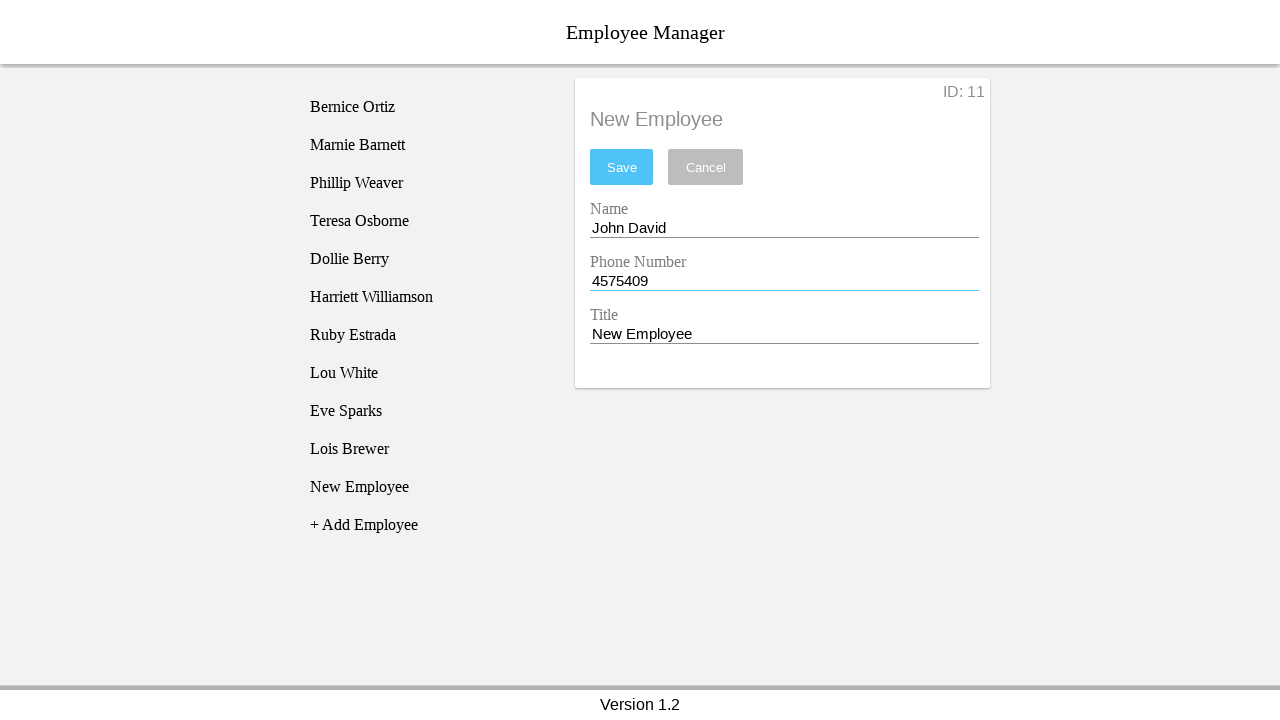

Clicked title entry field at (784, 334) on [name="titleEntry"]
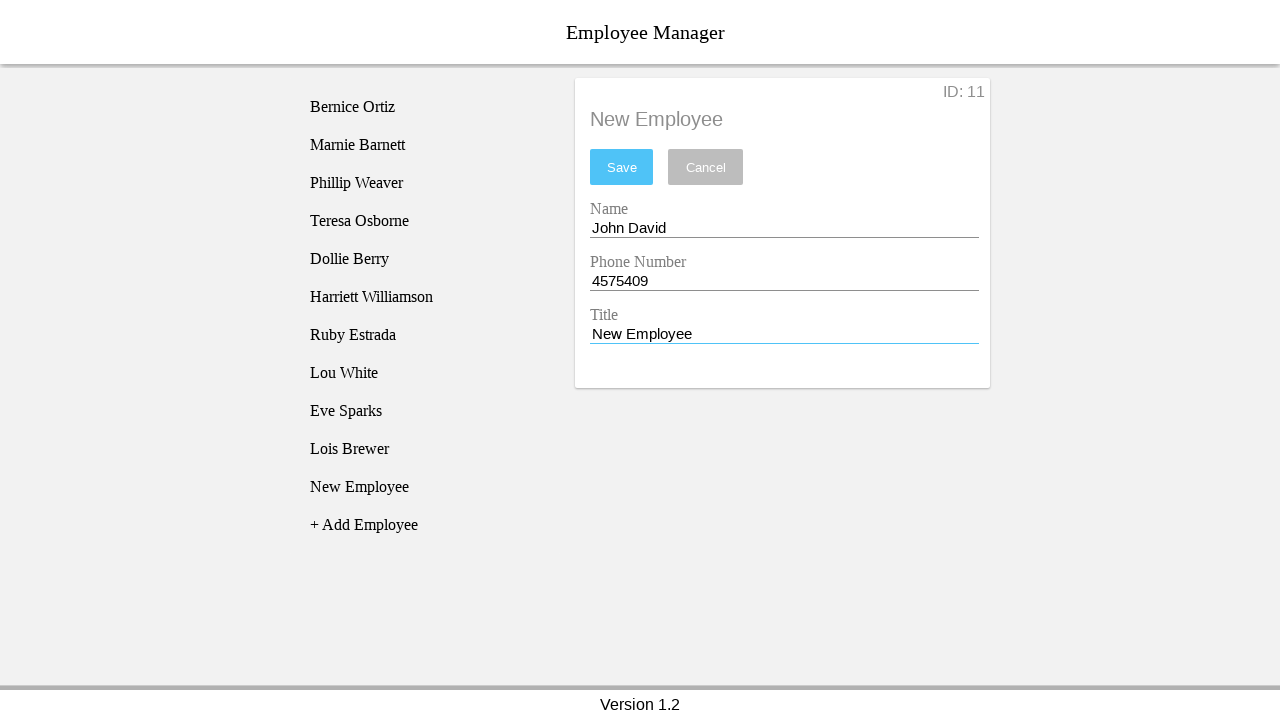

Filled title field with 'VP of Marketing' on [name="titleEntry"]
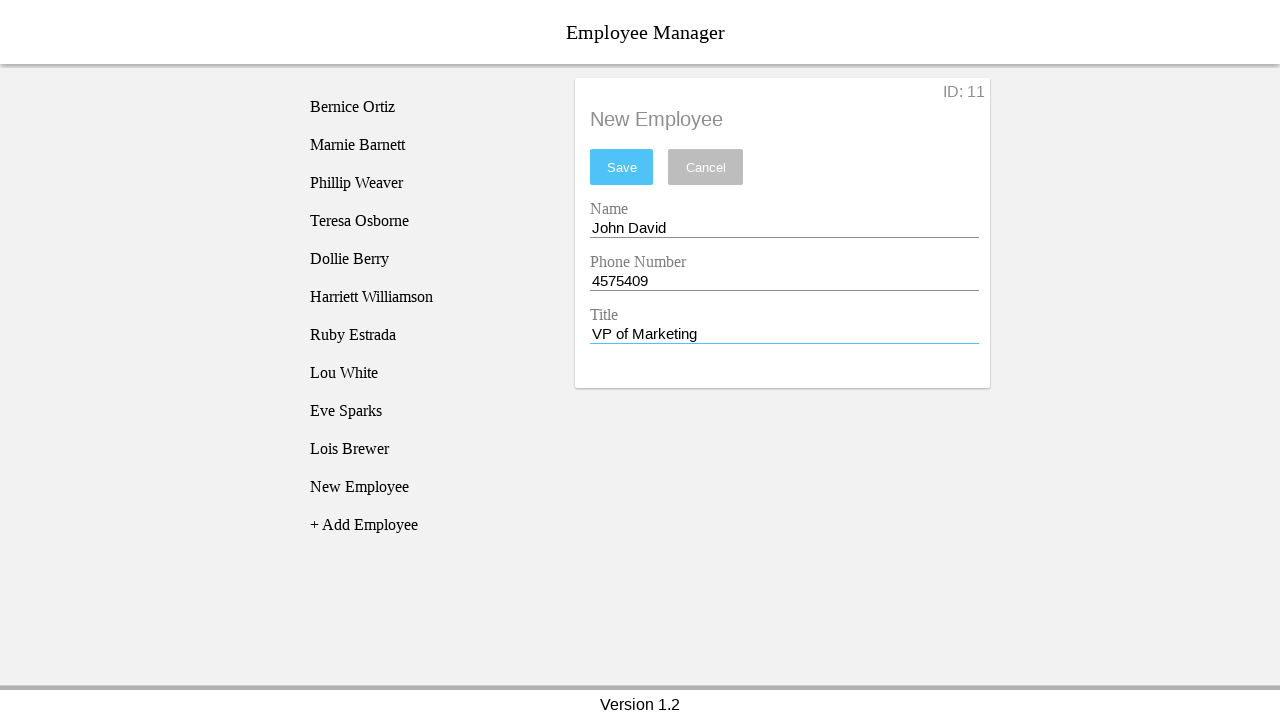

Clicked save button to save new employee at (622, 167) on xpath=//button[@id="saveBtn"]
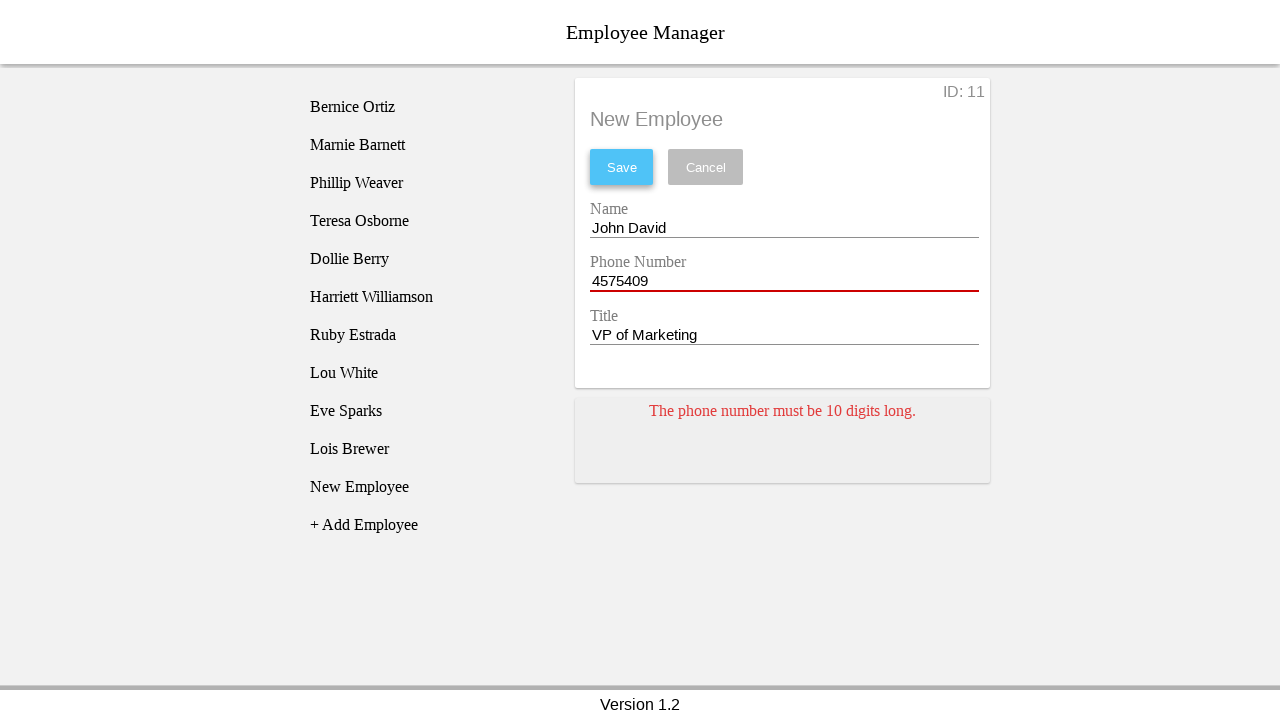

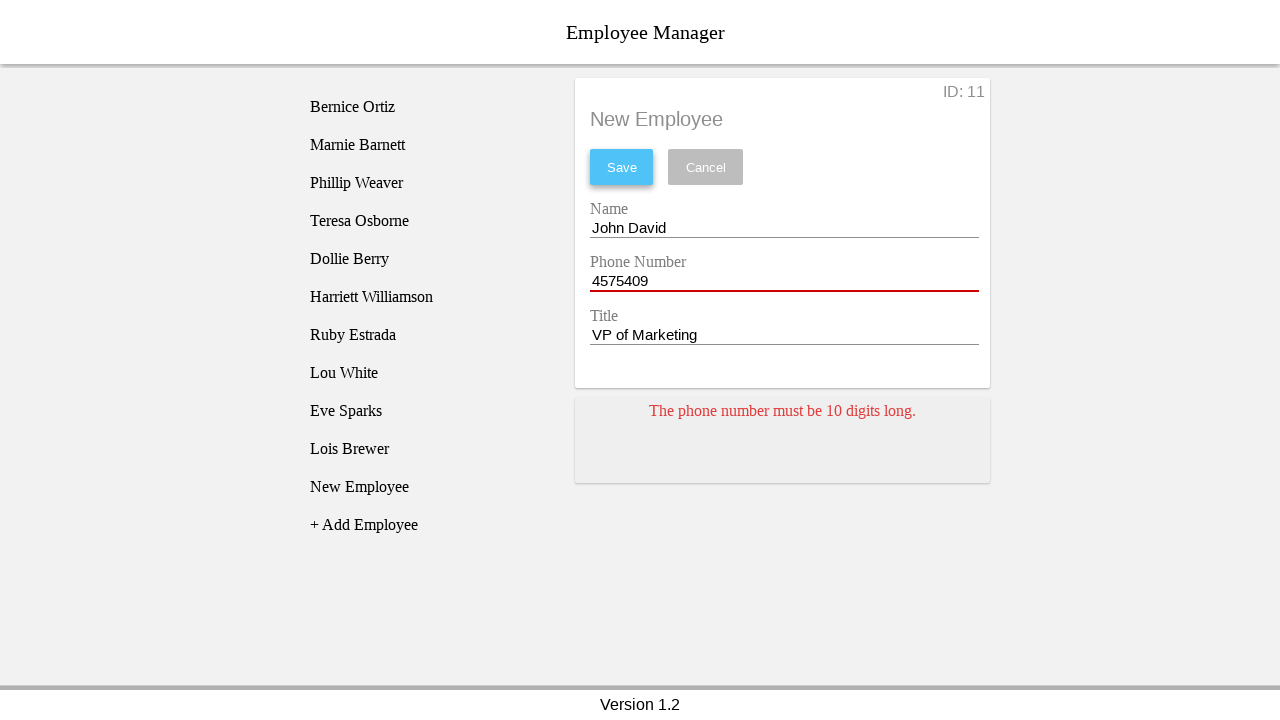